Tests normal input field by filling it with text and verifying the displayed value updates correctly

Starting URL: https://test-with-me-app.vercel.app/learning/web-elements/elements/input

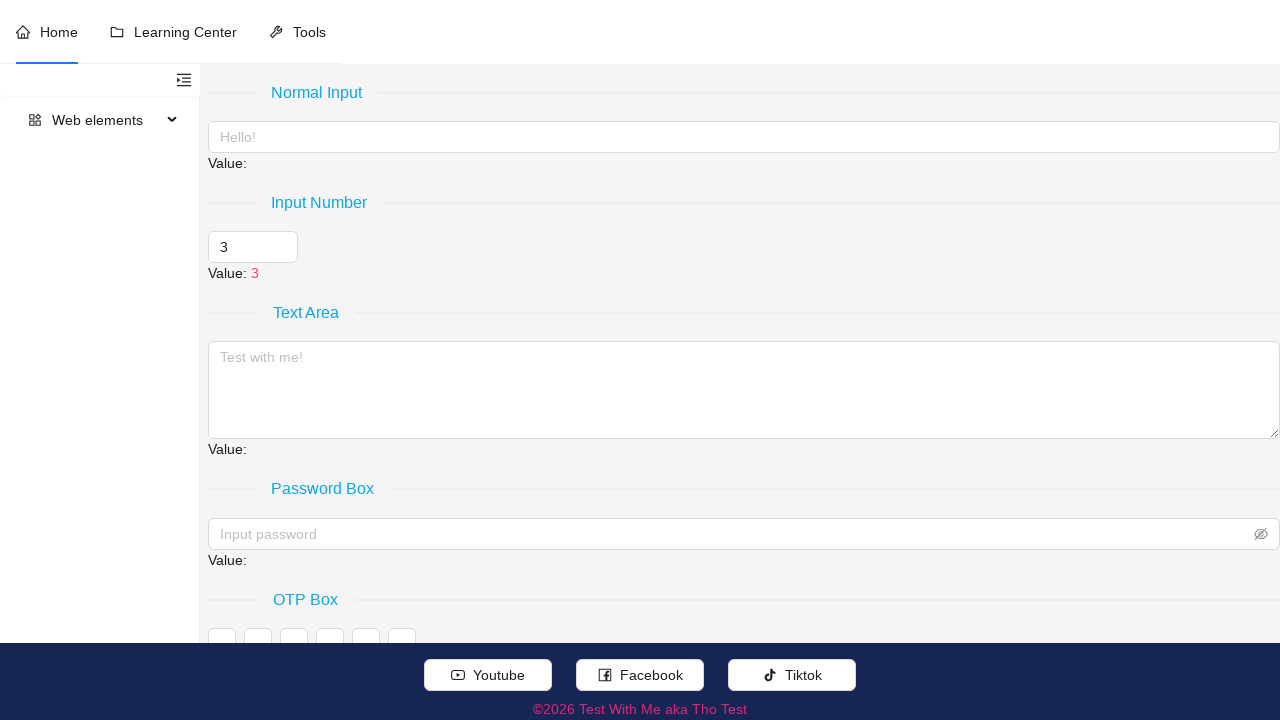

Filled normal input field with 'Banana' on //input[normalize-space(@placeholder)="Hello!"]
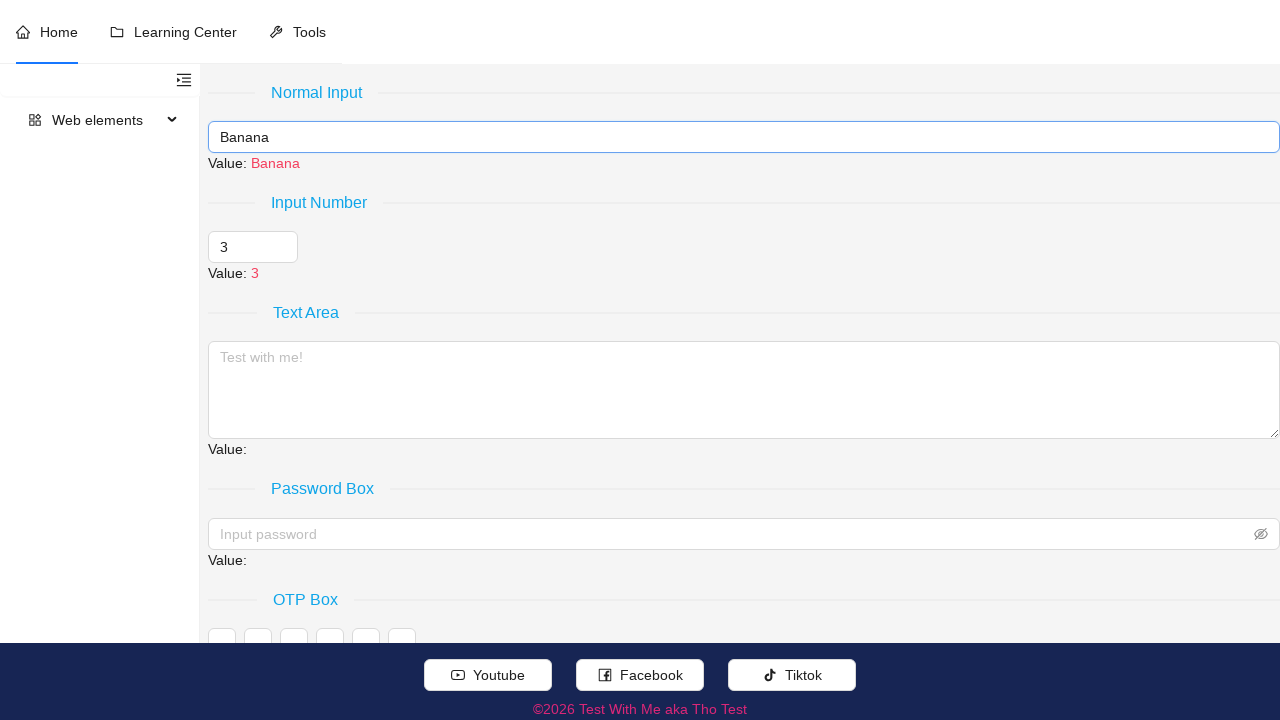

Verified that the displayed value updated after input
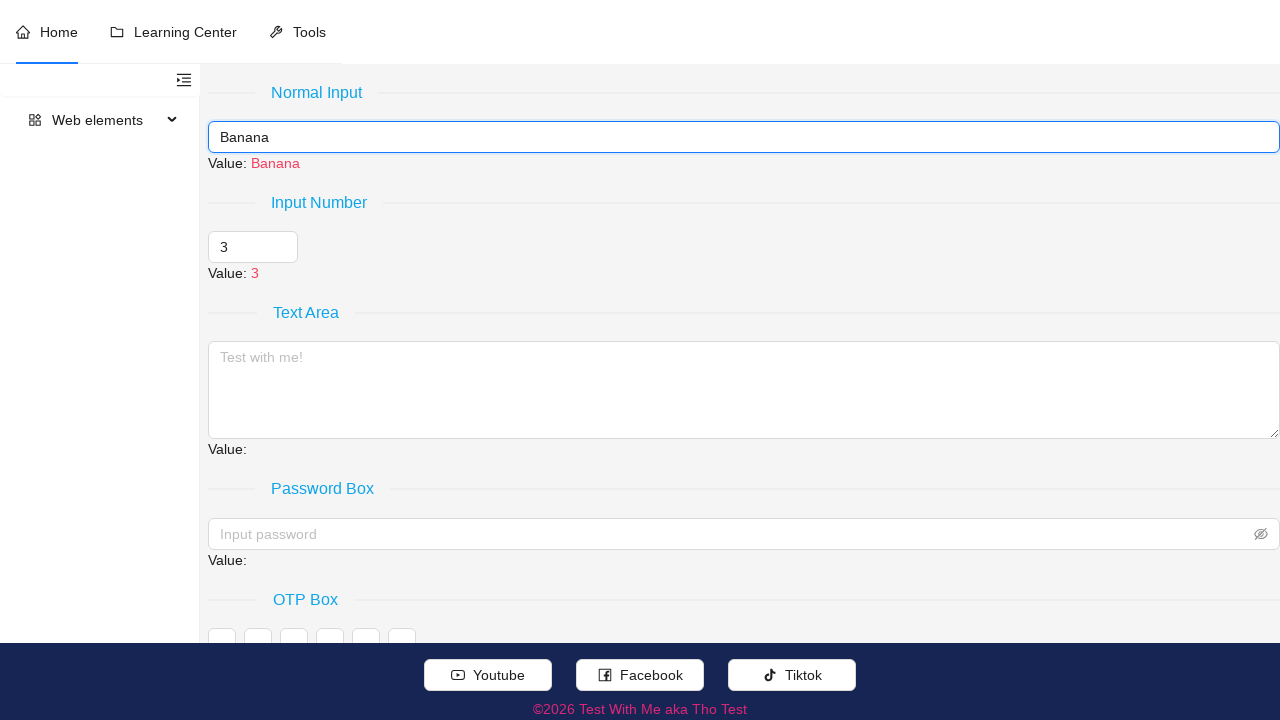

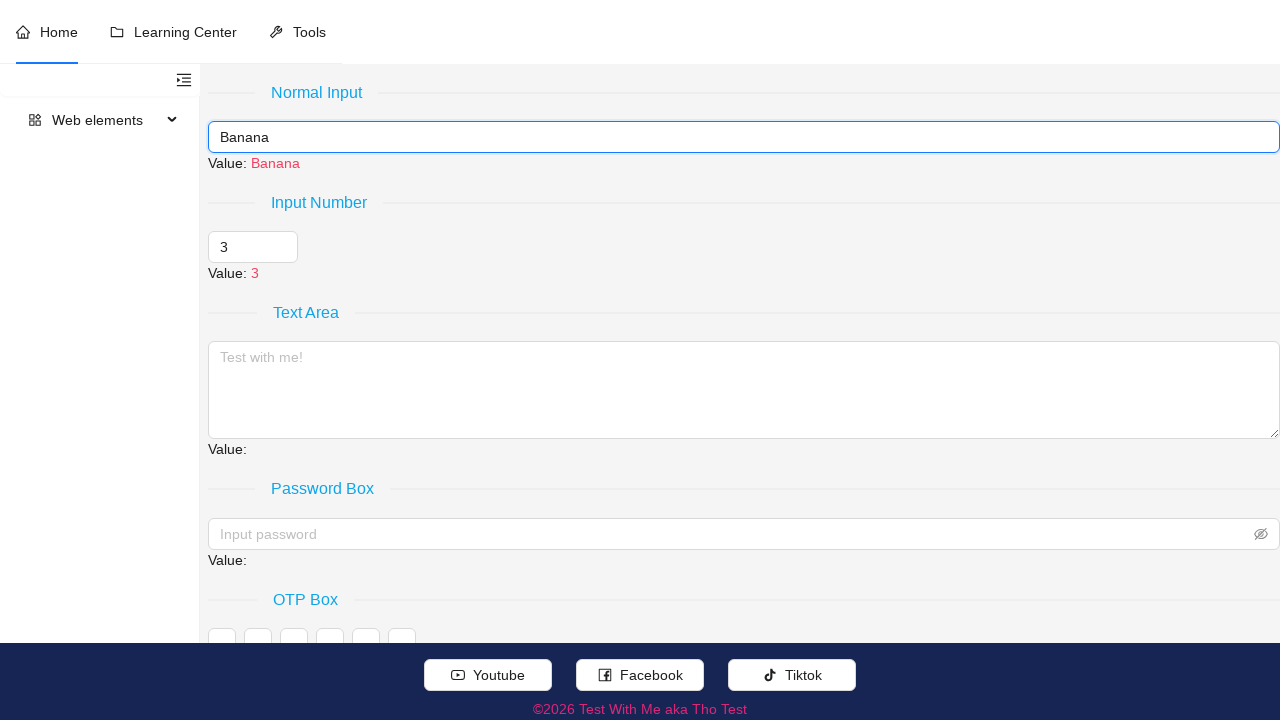